Tests scrolling functionality by scrolling down to the footer element and then back up to the home link

Starting URL: https://practice.cydeo.com/

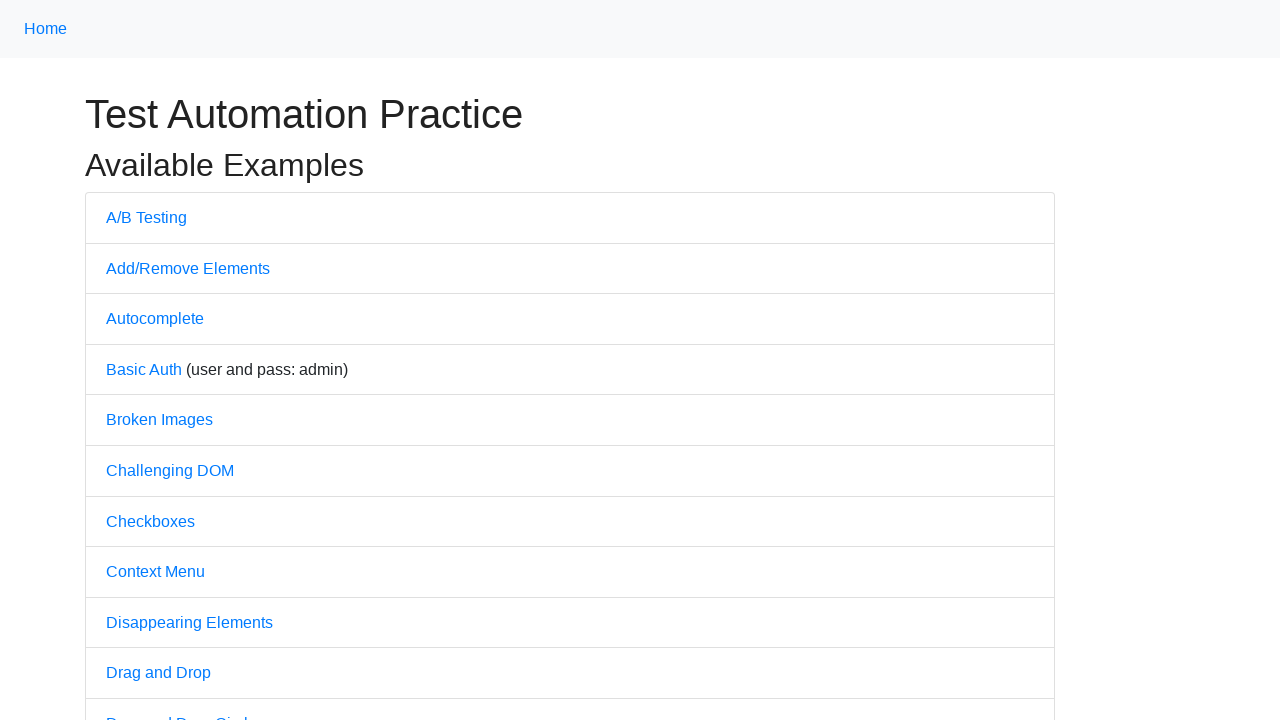

Scrolled down to 'Powered by CYDEO' footer element
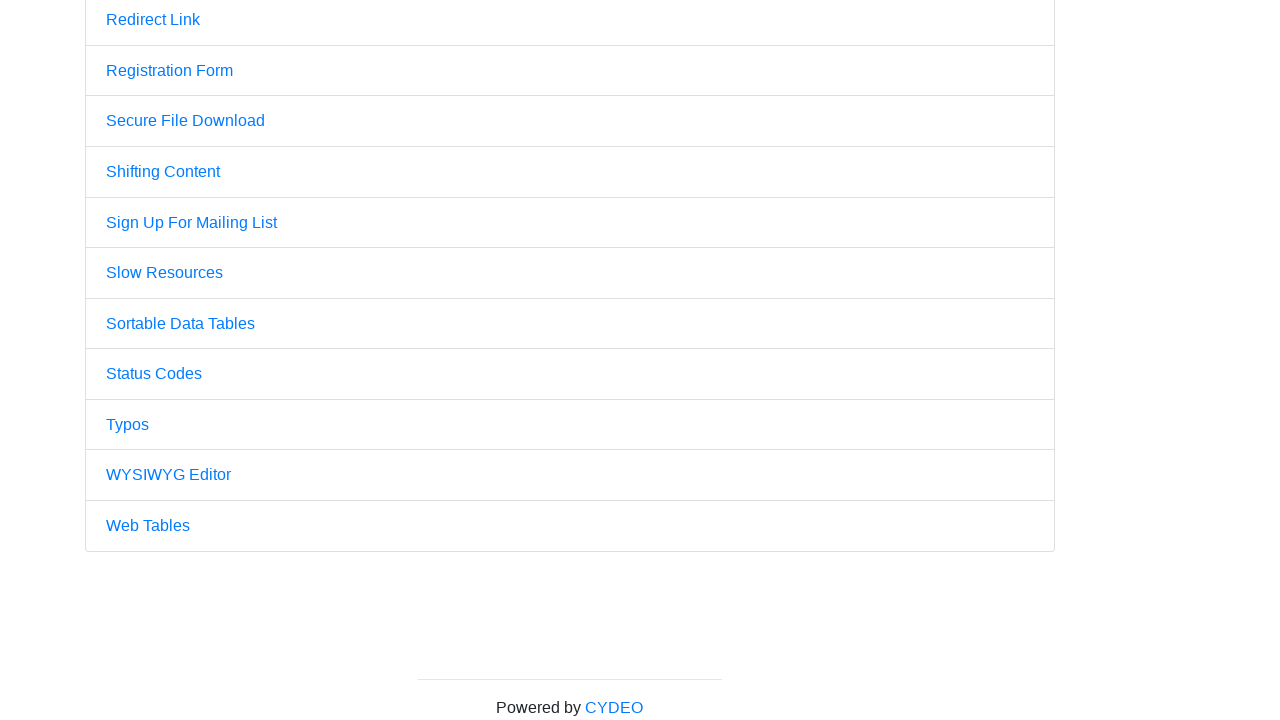

Scrolled back up to 'Home' link
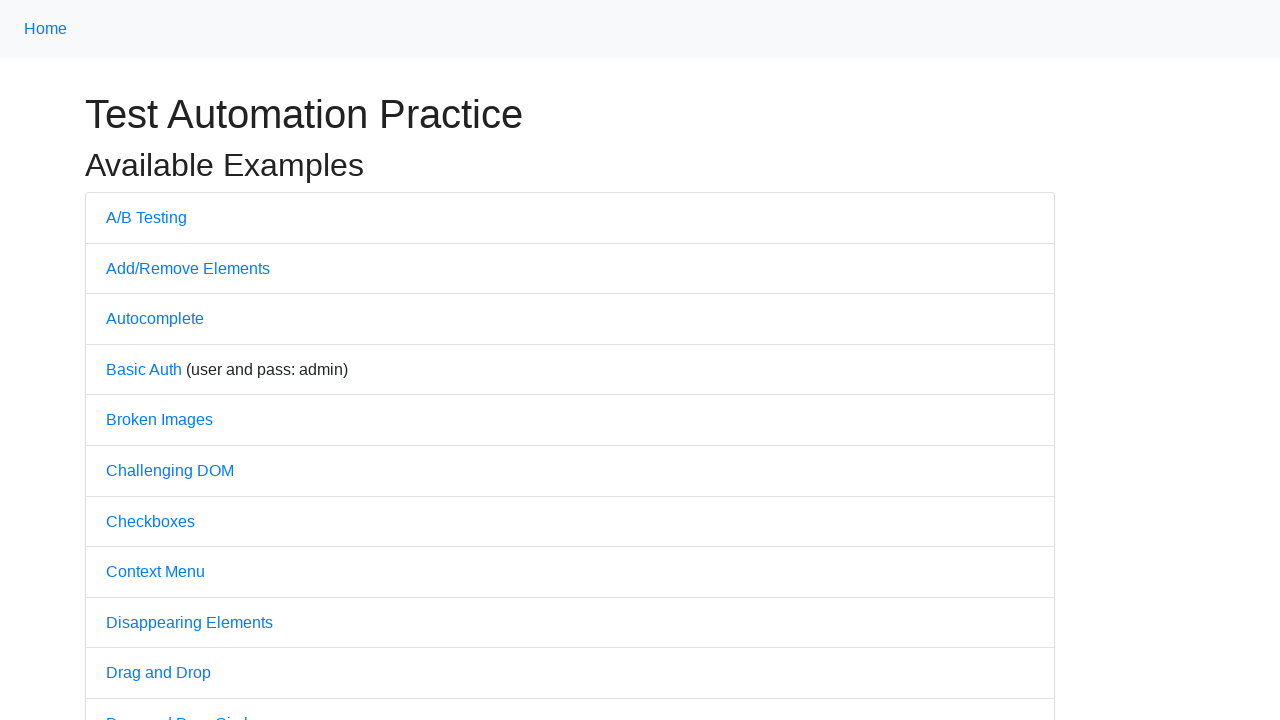

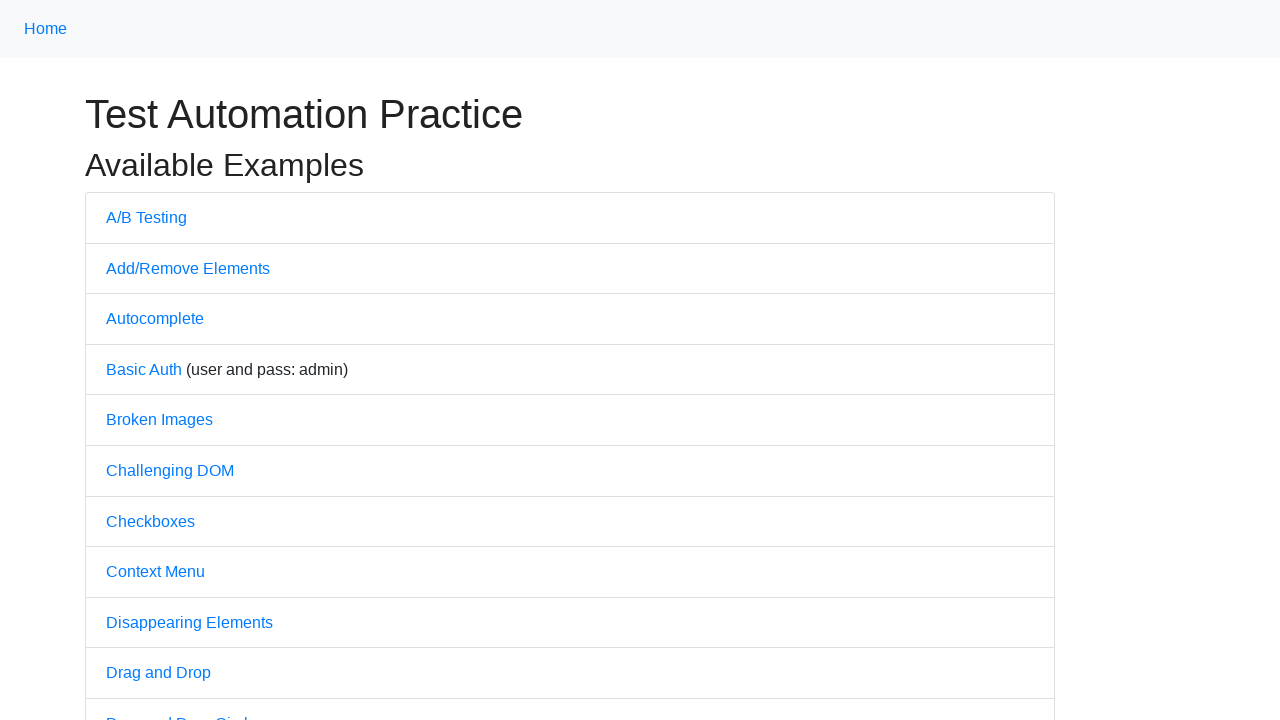